Tests the Add/Remove Elements functionality by clicking on the Add/Remove Elements link, adding multiple elements by clicking an "Add Element" button, and then removing some of them by clicking delete buttons.

Starting URL: http://the-internet.herokuapp.com

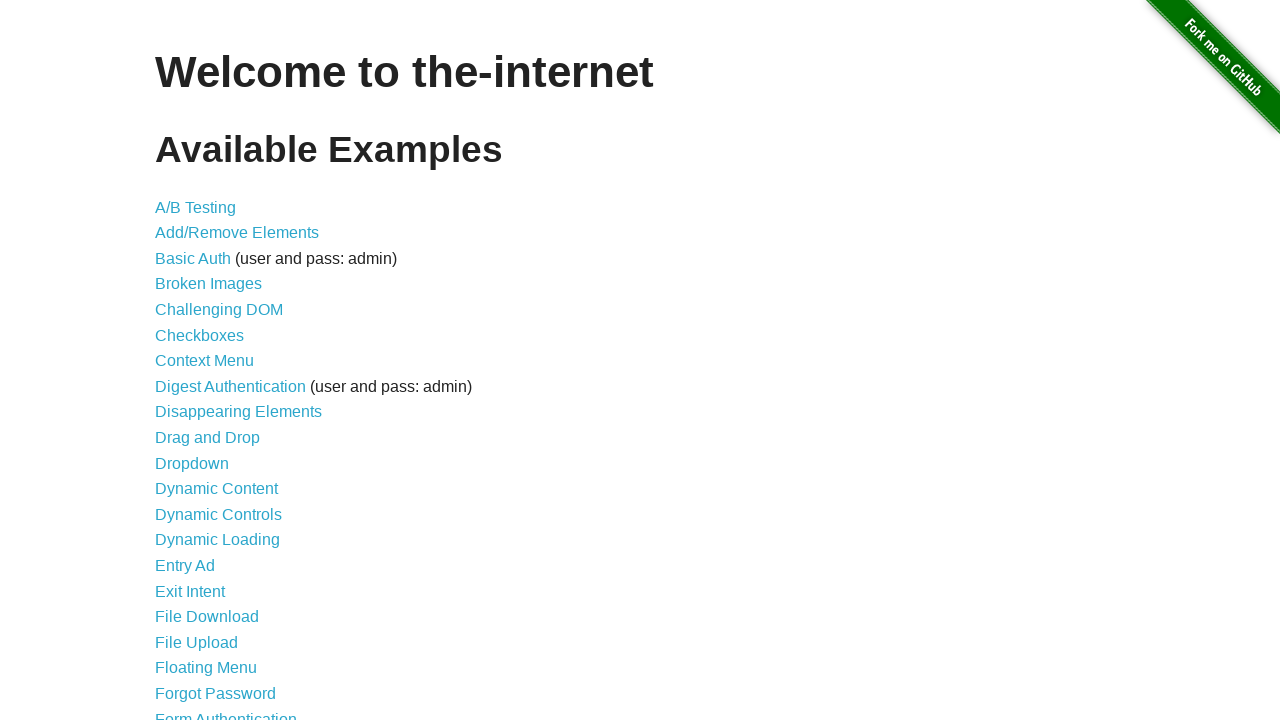

Clicked on Add/Remove Elements link at (237, 233) on text=Add/Remove Elements
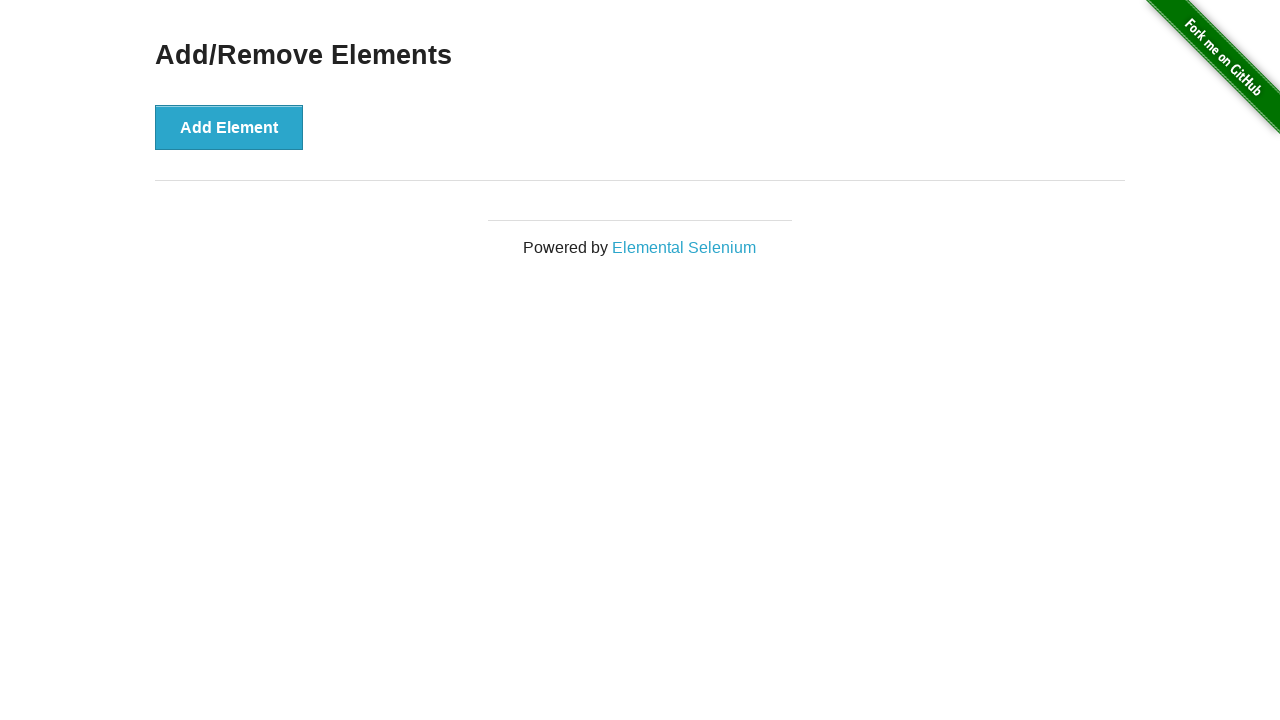

Add Element button loaded
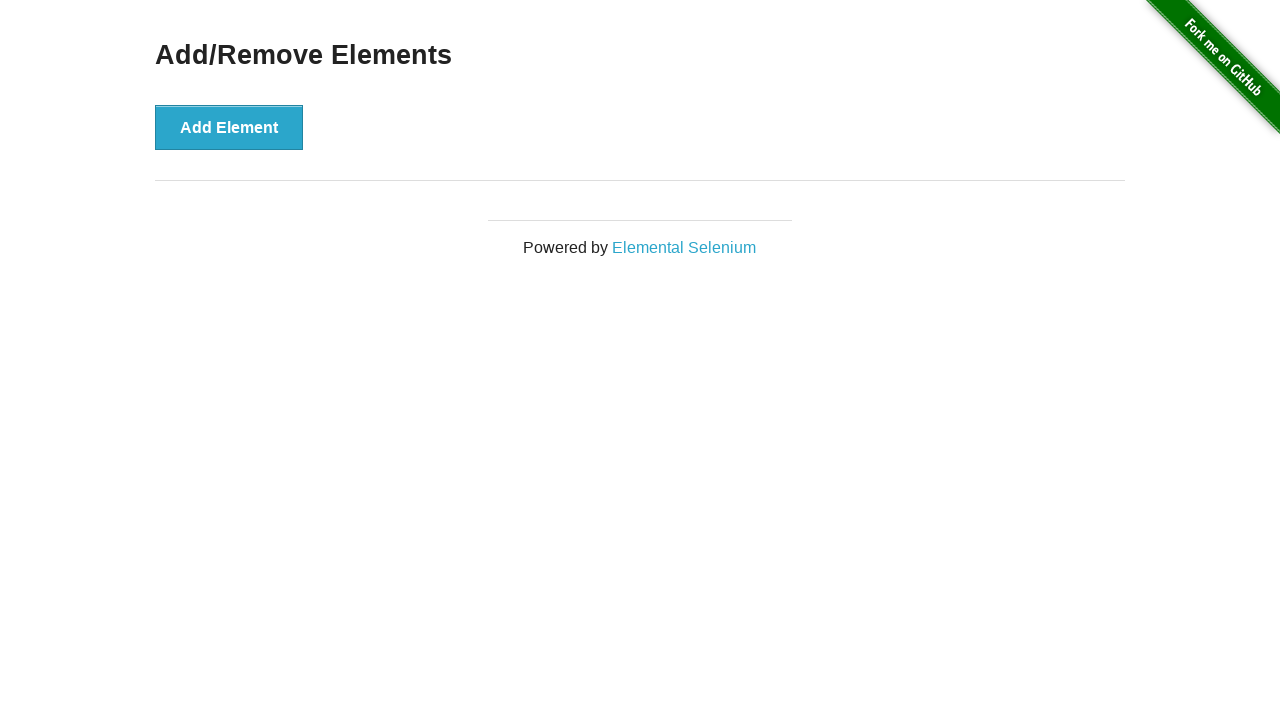

Clicked Add Element button (element 1 of 5) at (229, 127) on xpath=//*[@id="content"]/div/button
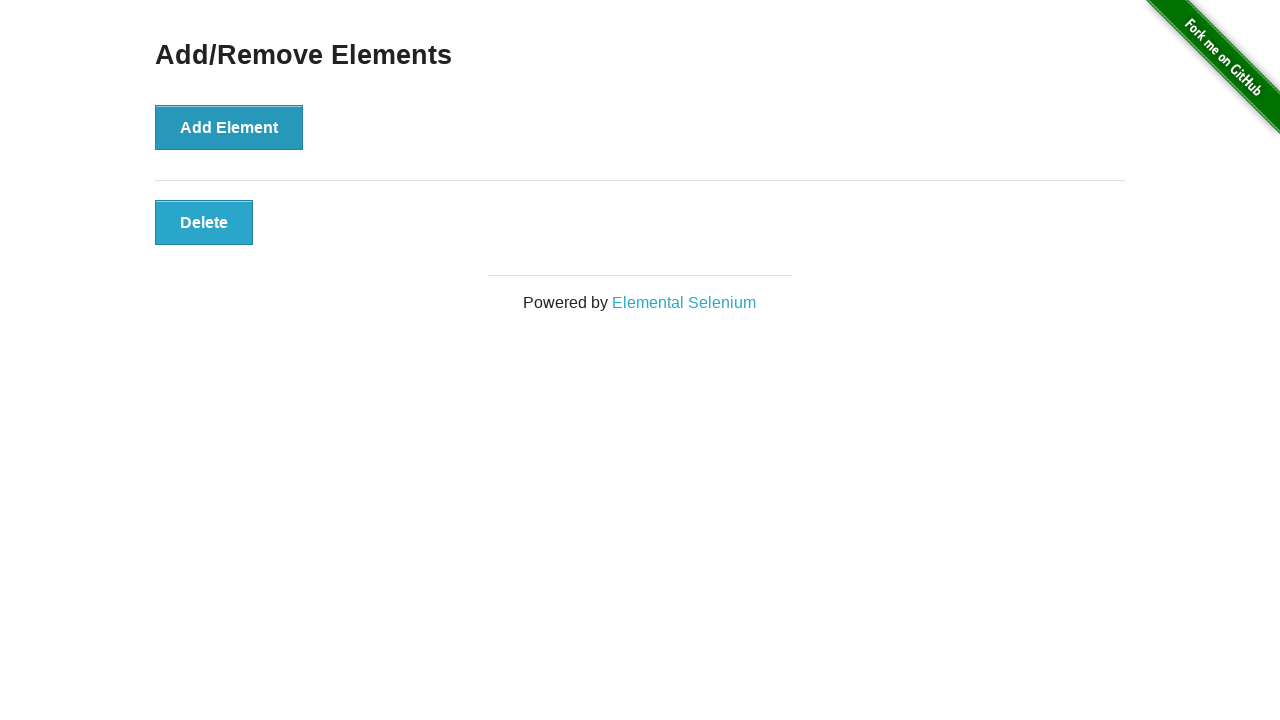

Clicked Add Element button (element 2 of 5) at (229, 127) on xpath=//*[@id="content"]/div/button
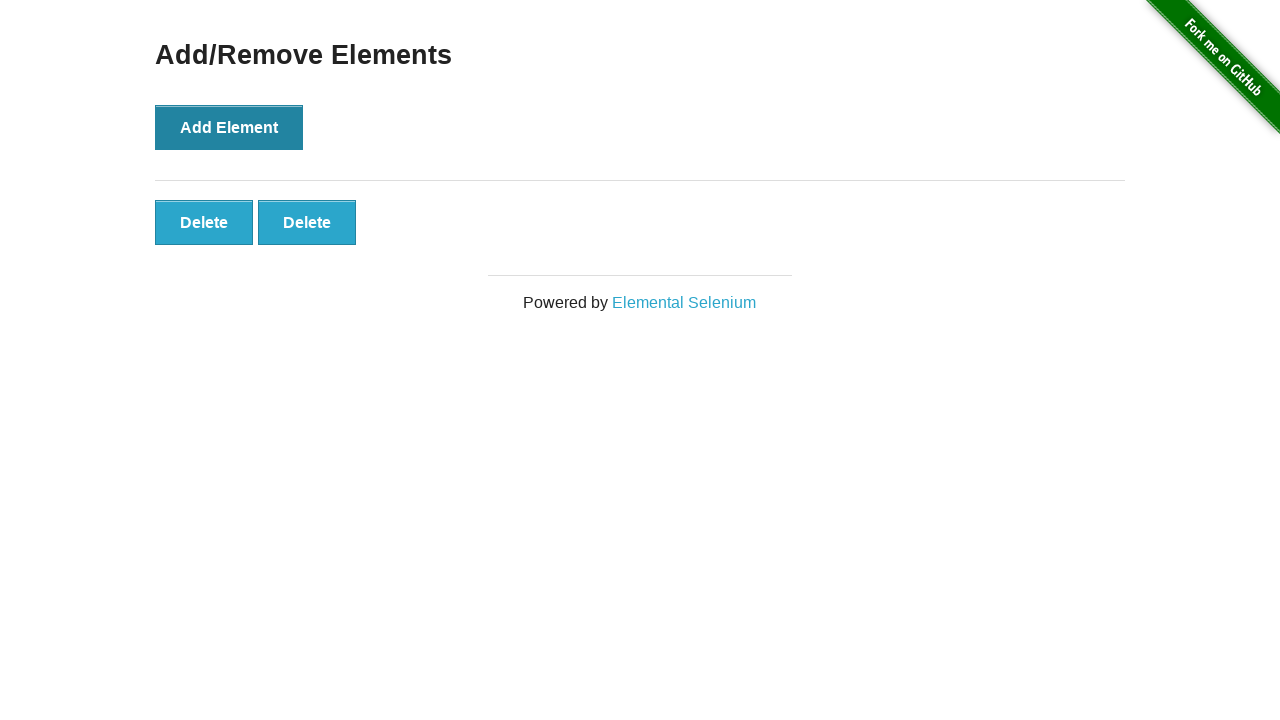

Clicked Add Element button (element 3 of 5) at (229, 127) on xpath=//*[@id="content"]/div/button
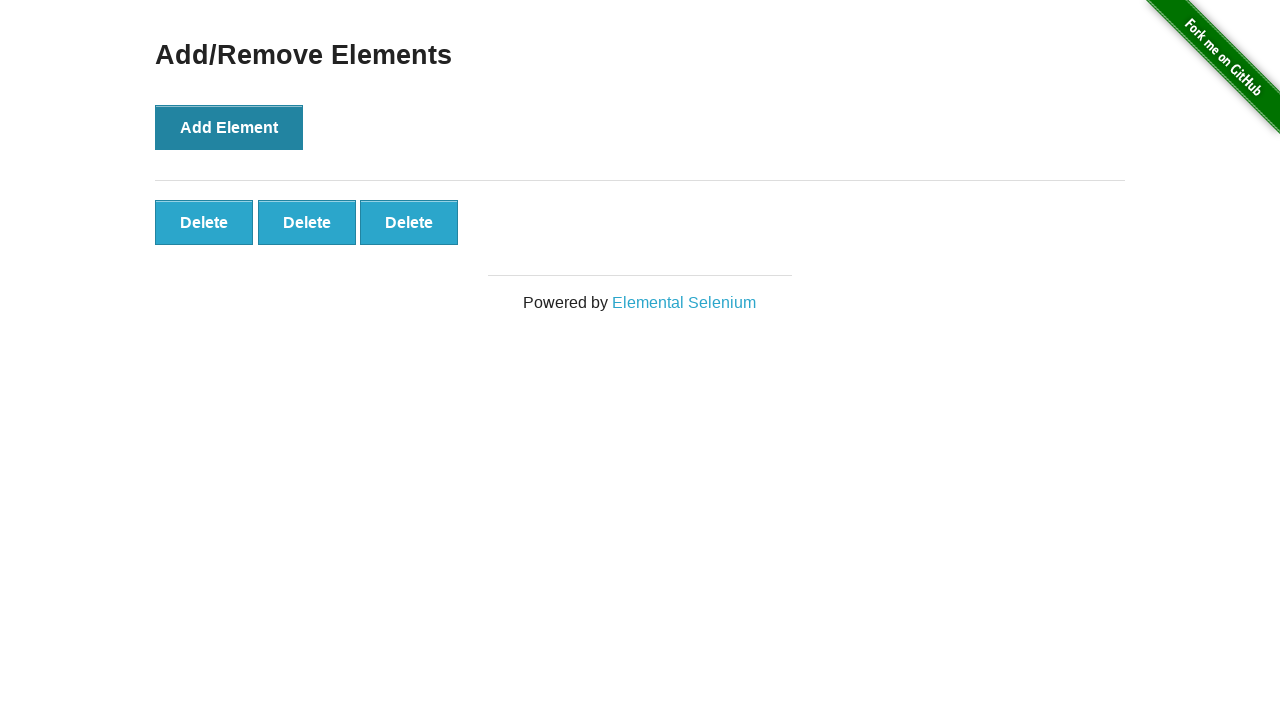

Clicked Add Element button (element 4 of 5) at (229, 127) on xpath=//*[@id="content"]/div/button
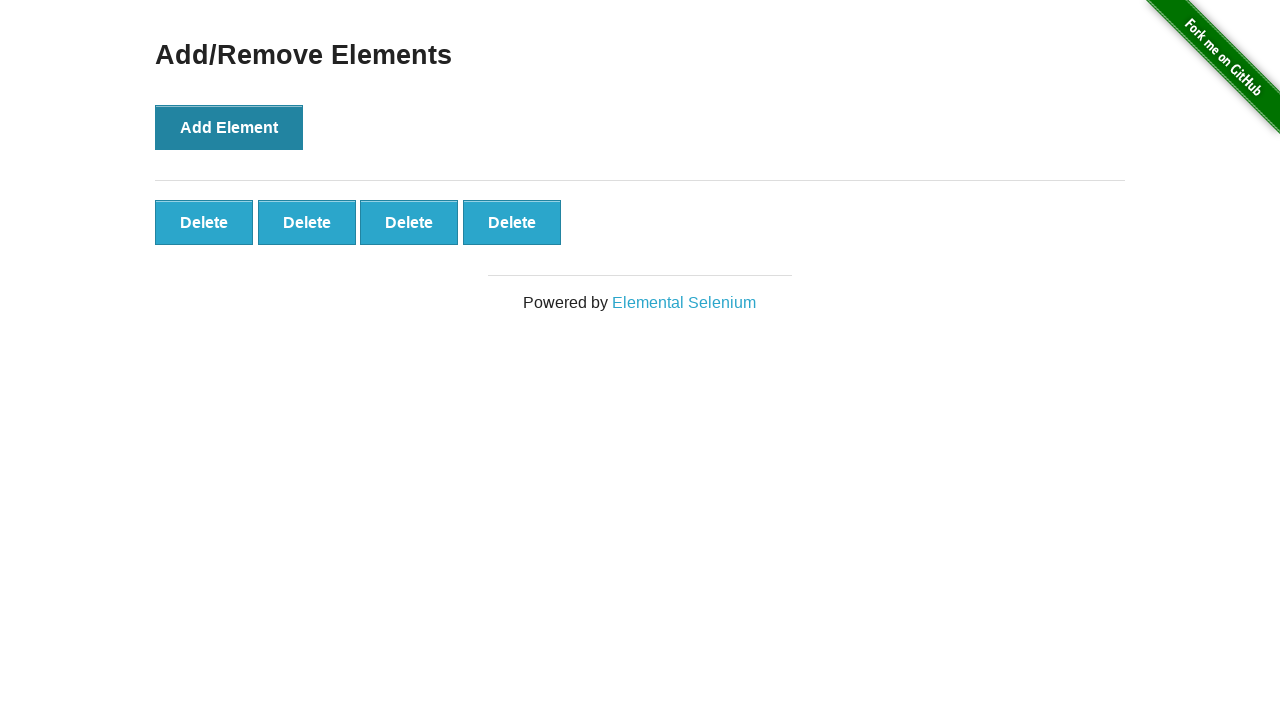

Clicked Add Element button (element 5 of 5) at (229, 127) on xpath=//*[@id="content"]/div/button
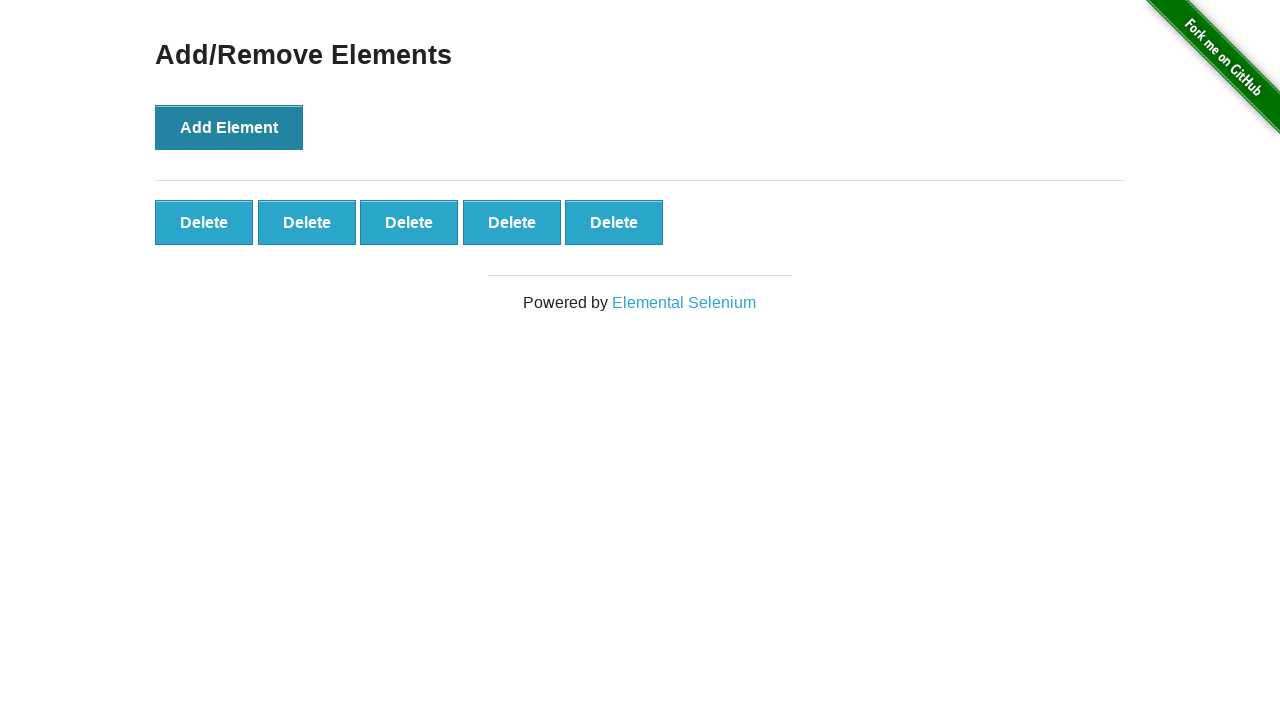

Clicked delete button to remove element (removed 1 of 3) at (204, 222) on xpath=//*[@id="elements"]/button >> nth=0
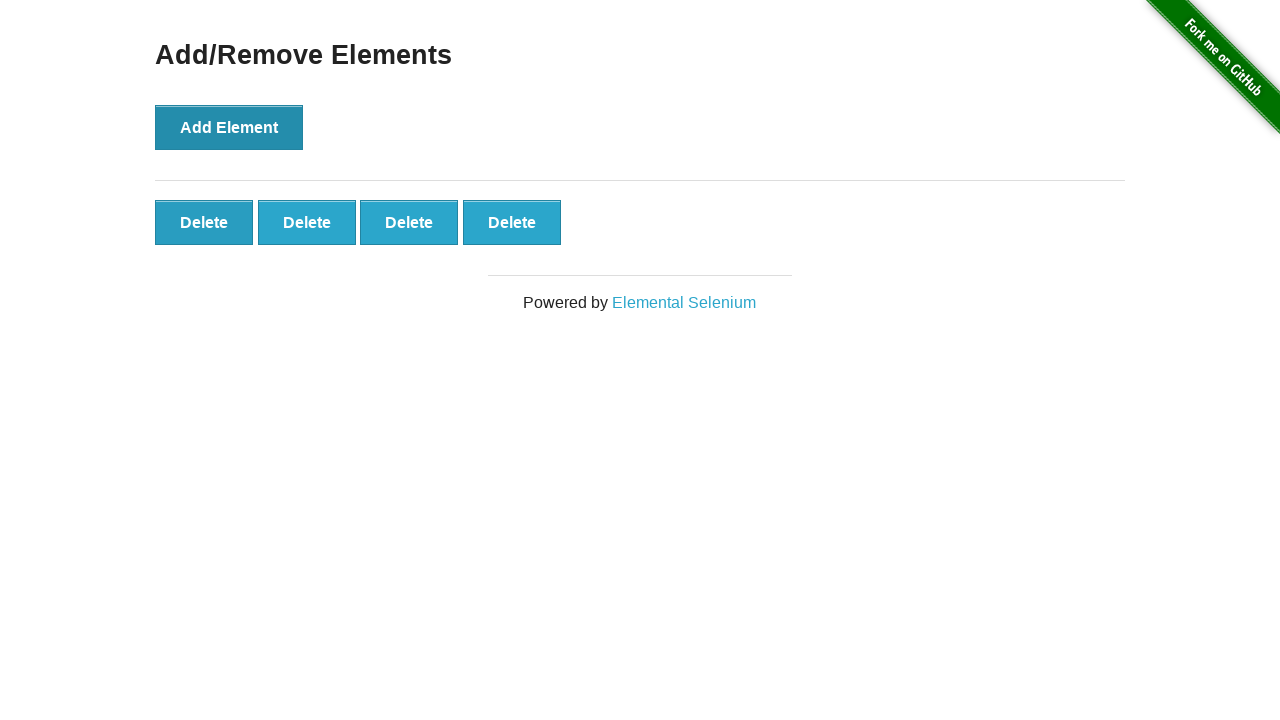

Clicked delete button to remove element (removed 2 of 3) at (204, 222) on xpath=//*[@id="elements"]/button >> nth=0
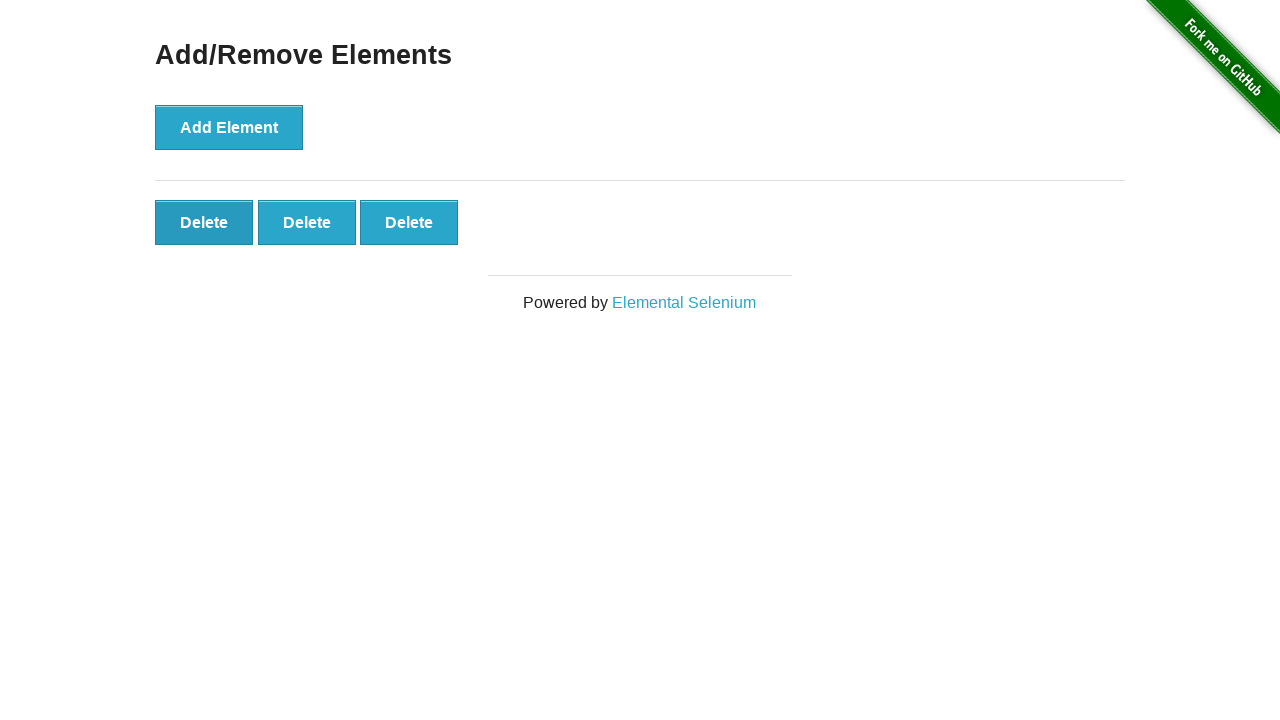

Clicked delete button to remove element (removed 3 of 3) at (204, 222) on xpath=//*[@id="elements"]/button >> nth=0
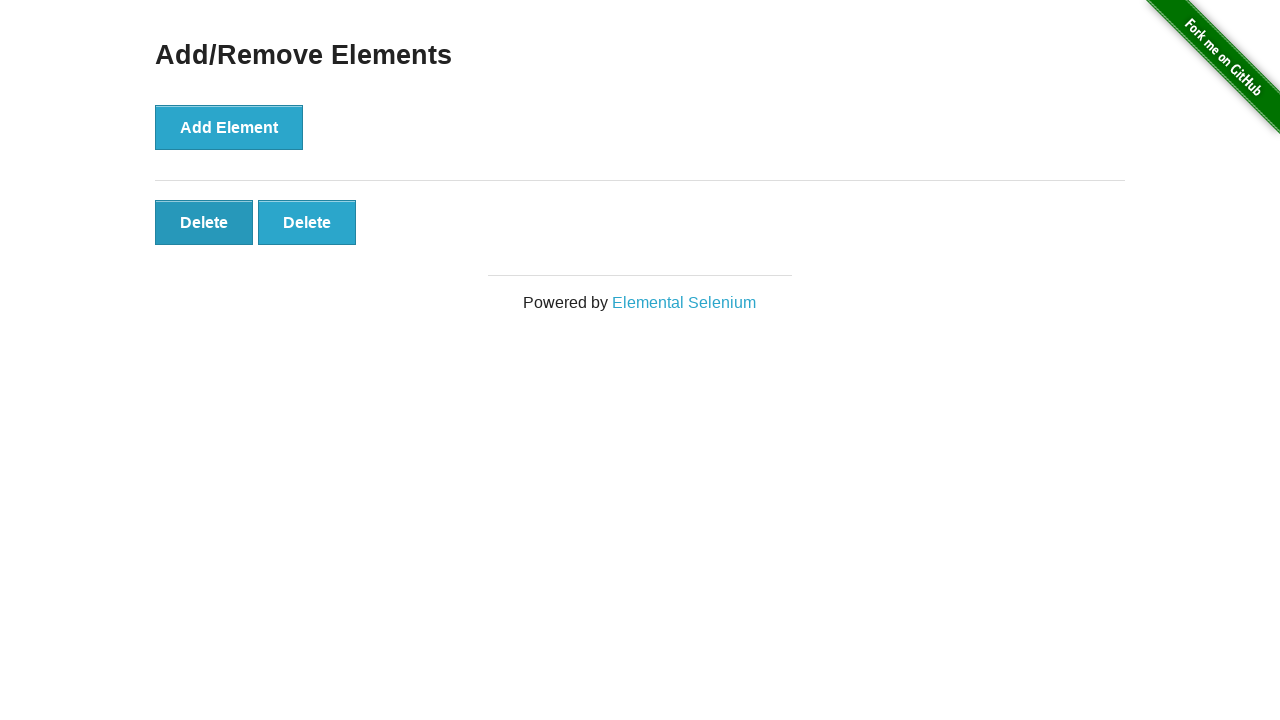

Verified remaining elements are visible (2 elements should remain)
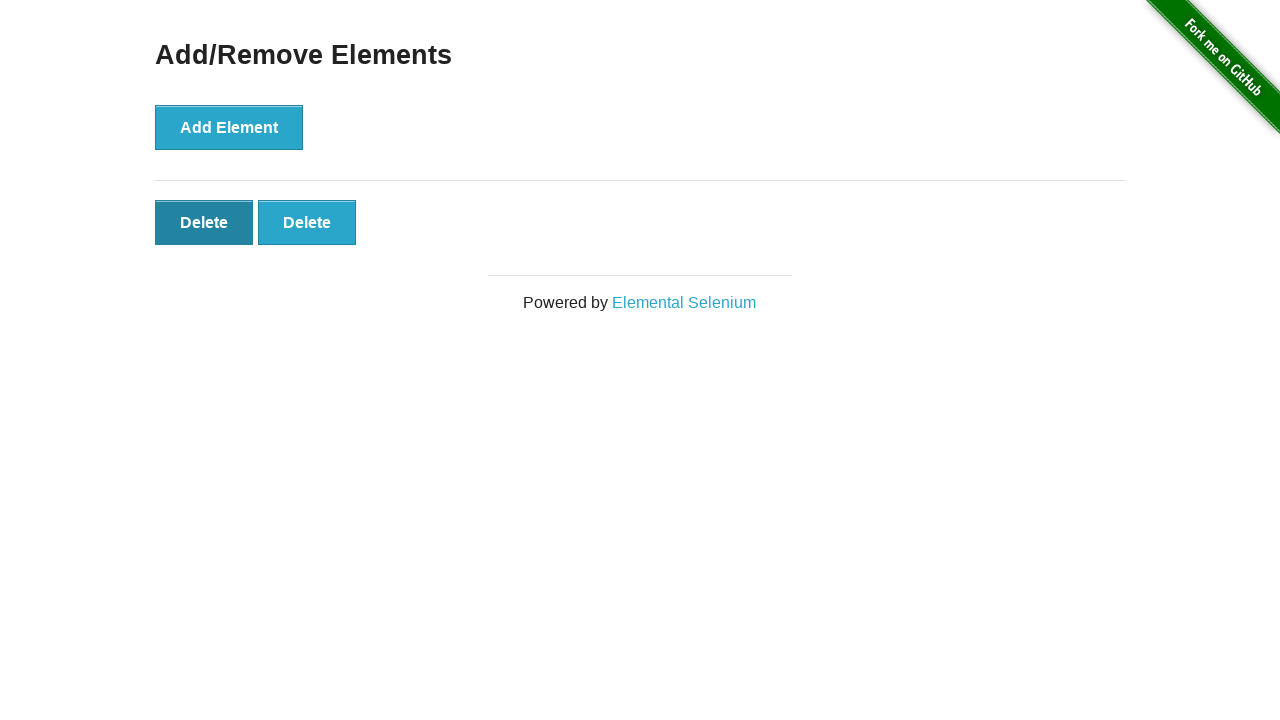

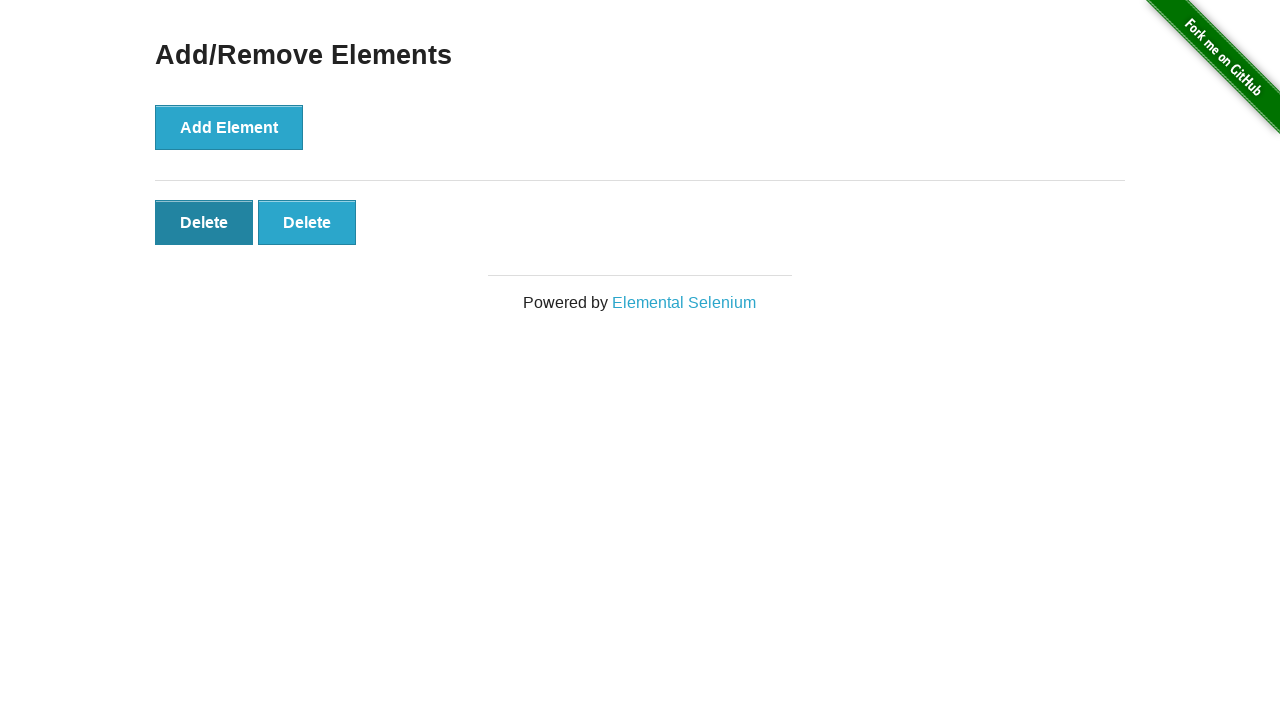